Tests hover functionality by clicking on Hovers link and hovering over the third avatar image

Starting URL: https://the-internet.herokuapp.com/

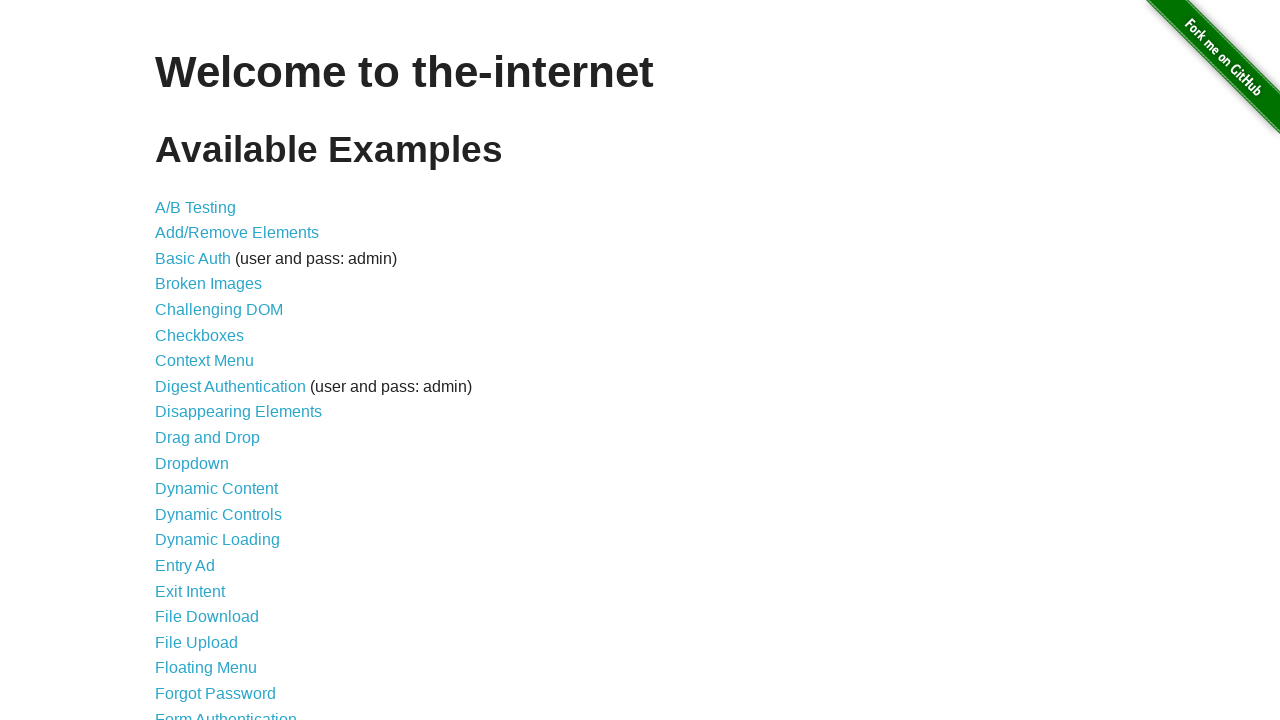

Clicked on Hovers link at (180, 360) on text=Hovers
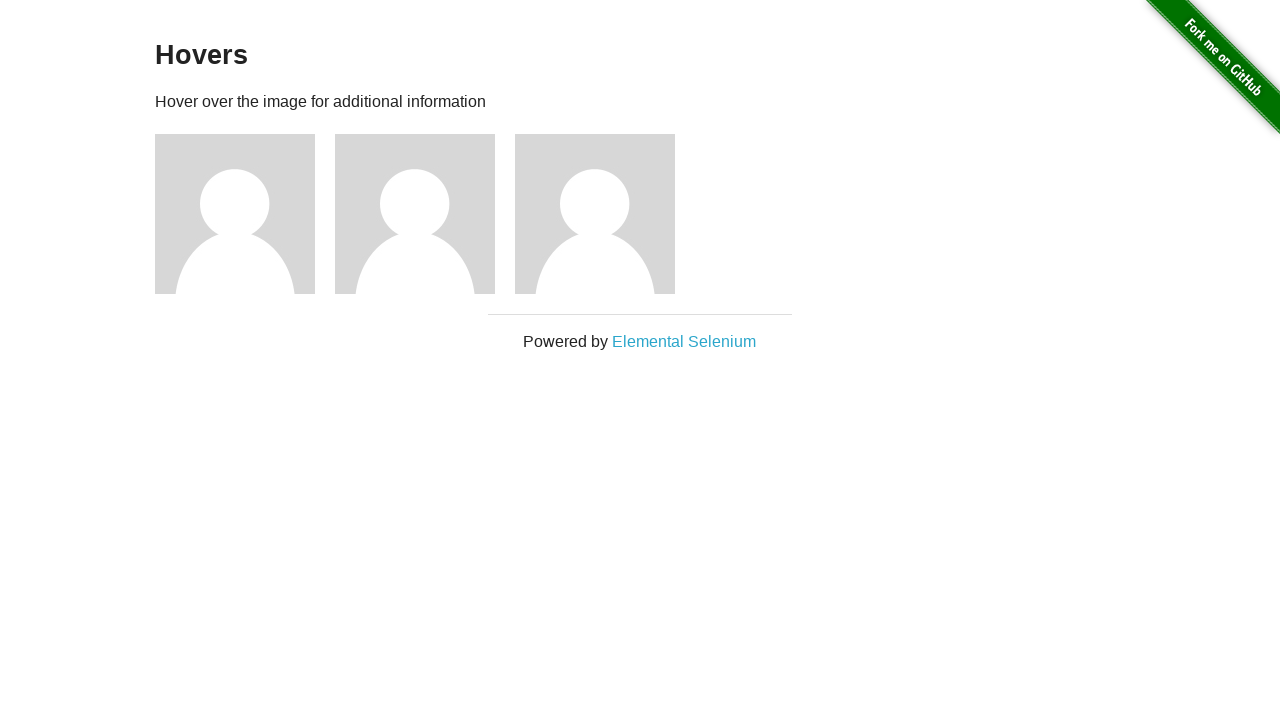

Hovered over the third avatar image (user3) at (595, 214) on xpath=//h5[.='name: user3']/../preceding-sibling::img
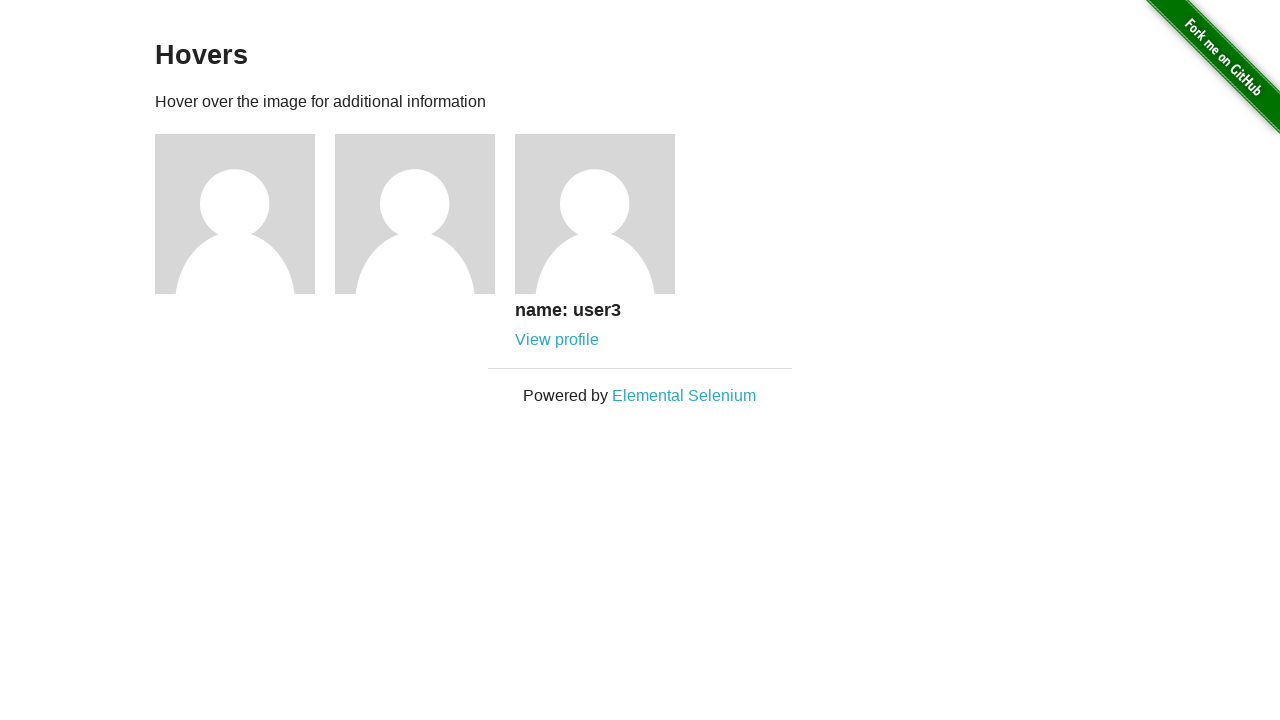

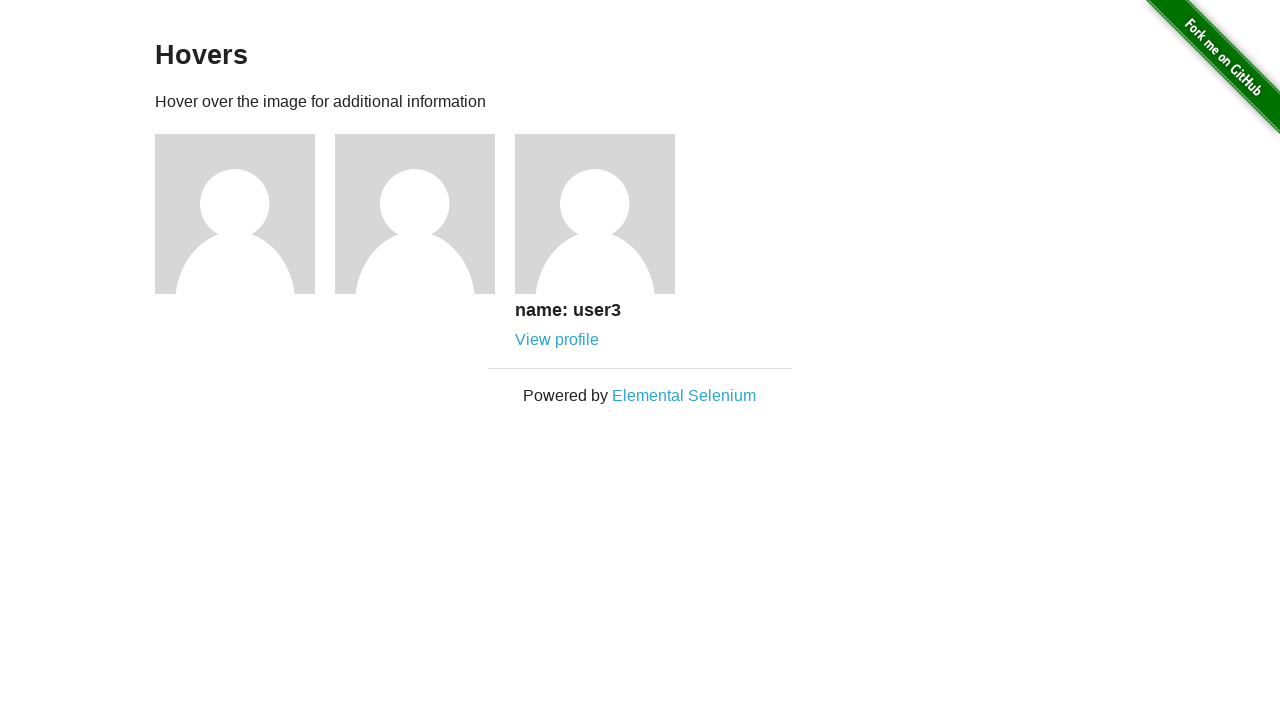